Tests the registration page by verifying header text, clicking continue button without filling fields, and checking the warning message that appears

Starting URL: https://naveenautomationlabs.com/opencart/index.php?route=account/register

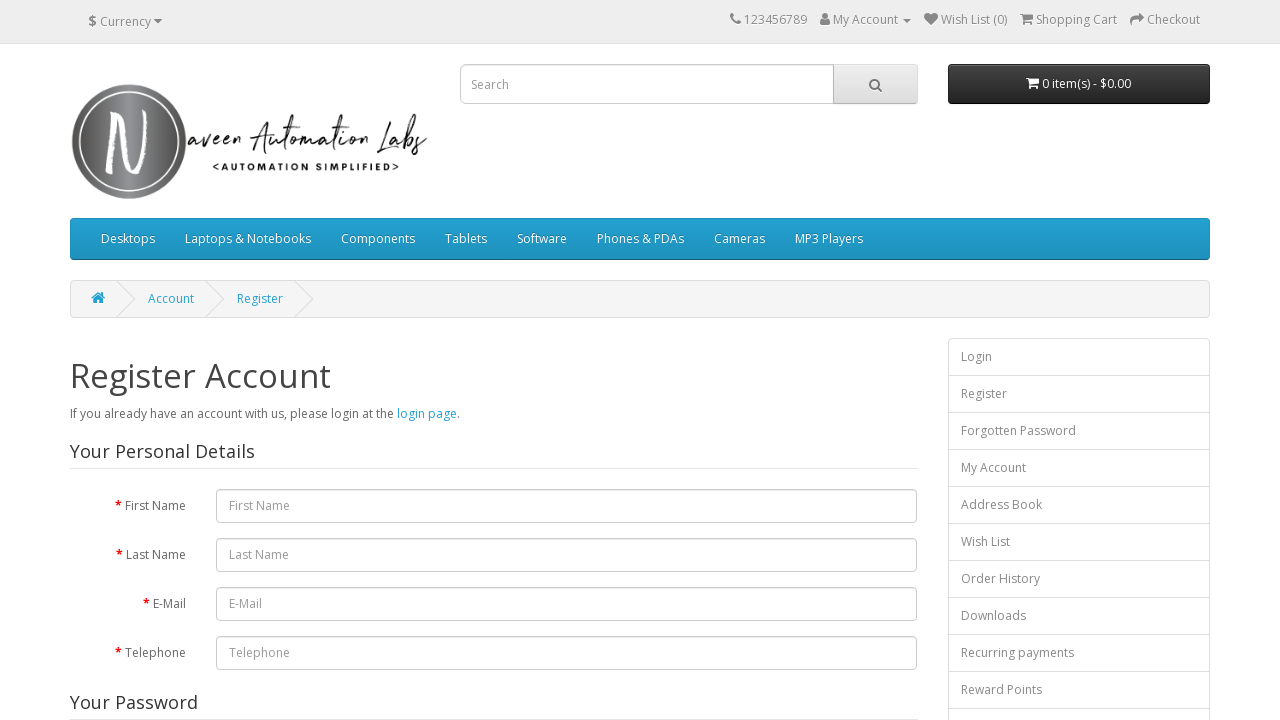

Navigated to registration page
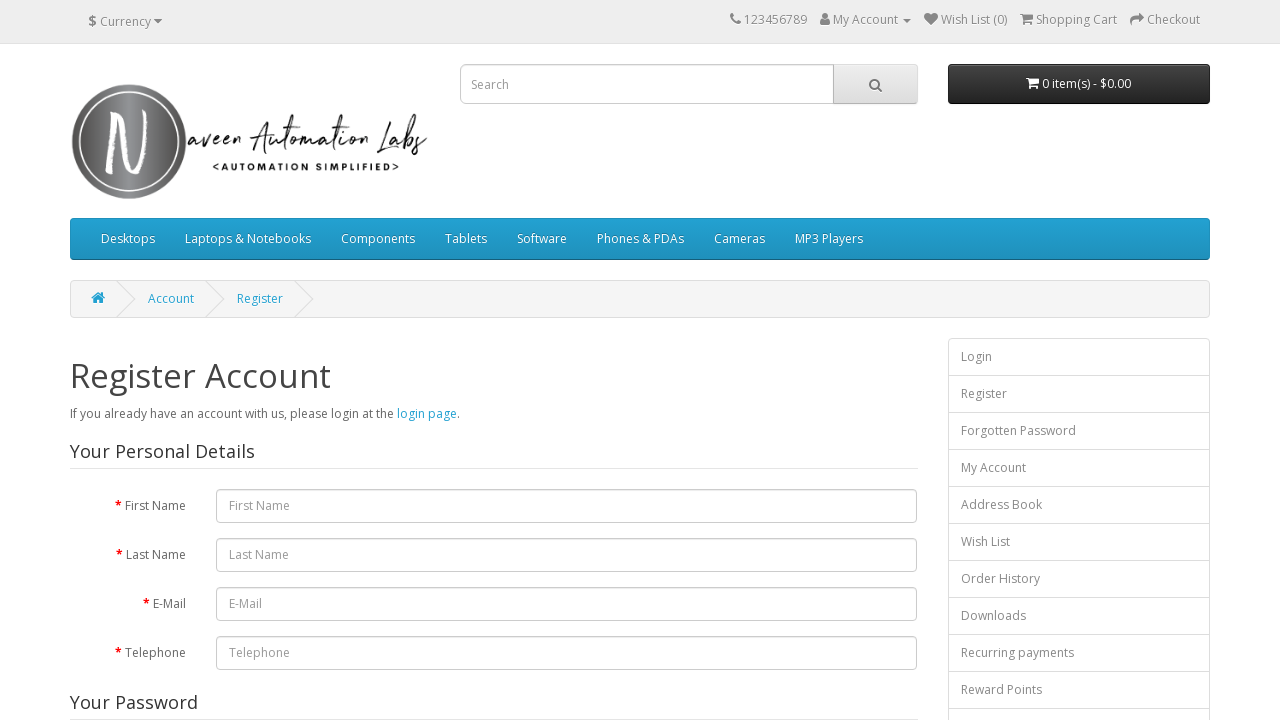

Retrieved header text from registration page
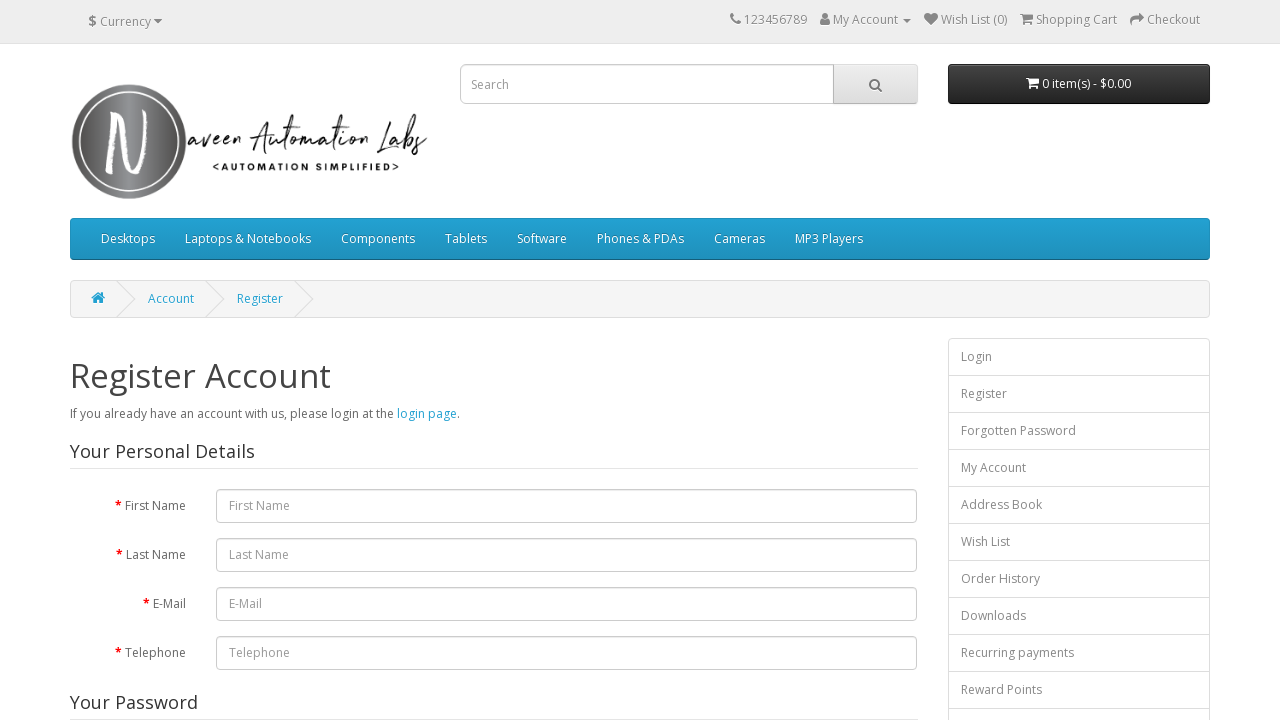

Verified header text is 'Register Account'
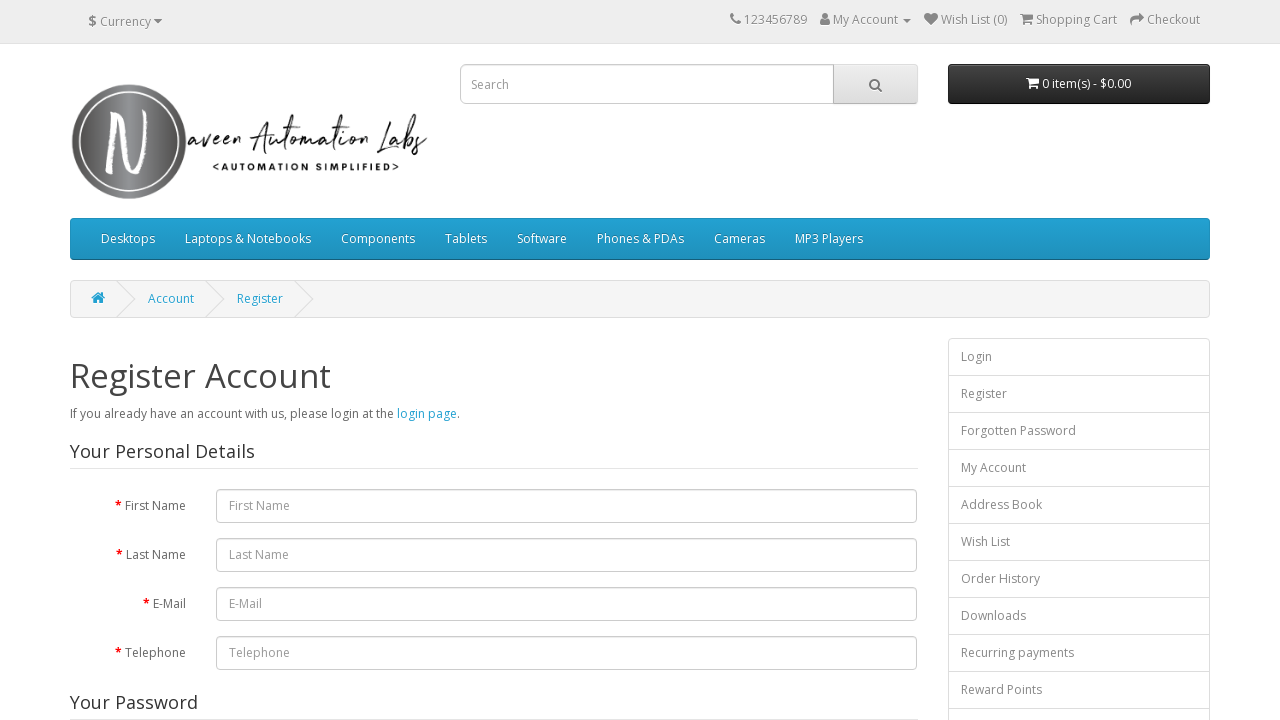

Retrieved text from recurring payments link
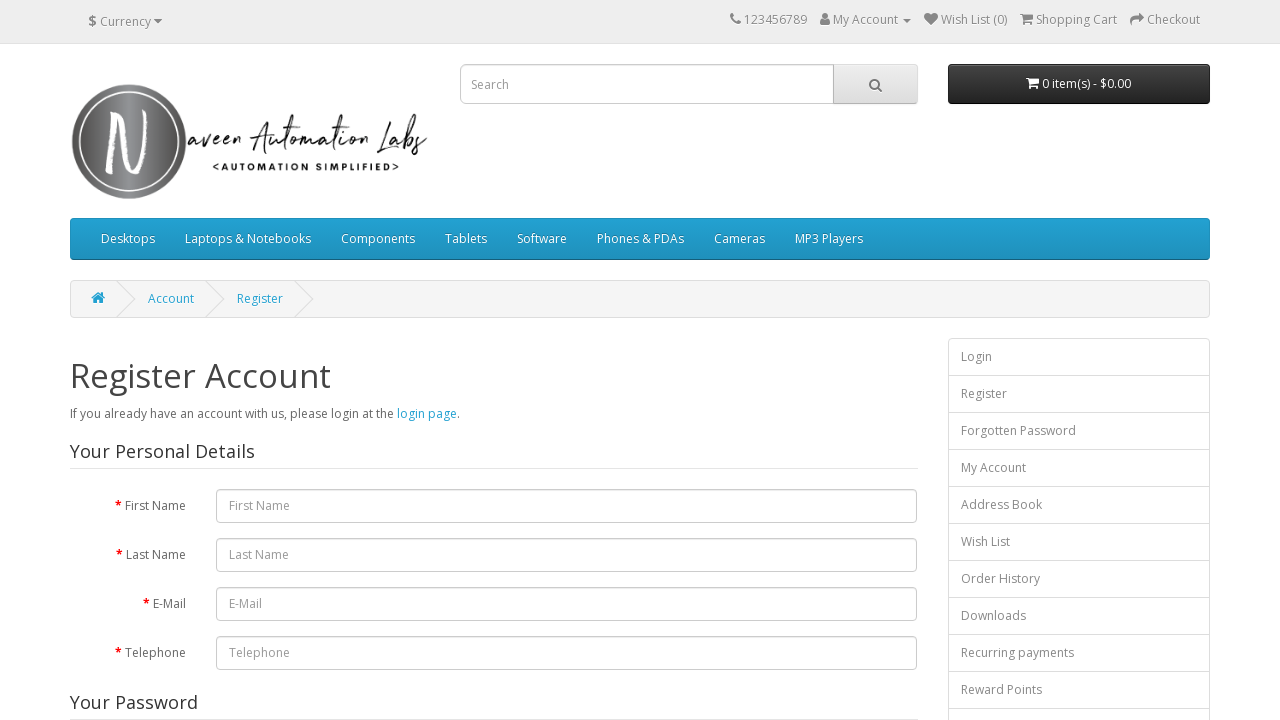

Clicked continue button without filling required fields at (879, 427) on xpath=//*[@id='content']/form/div/div/input[2]
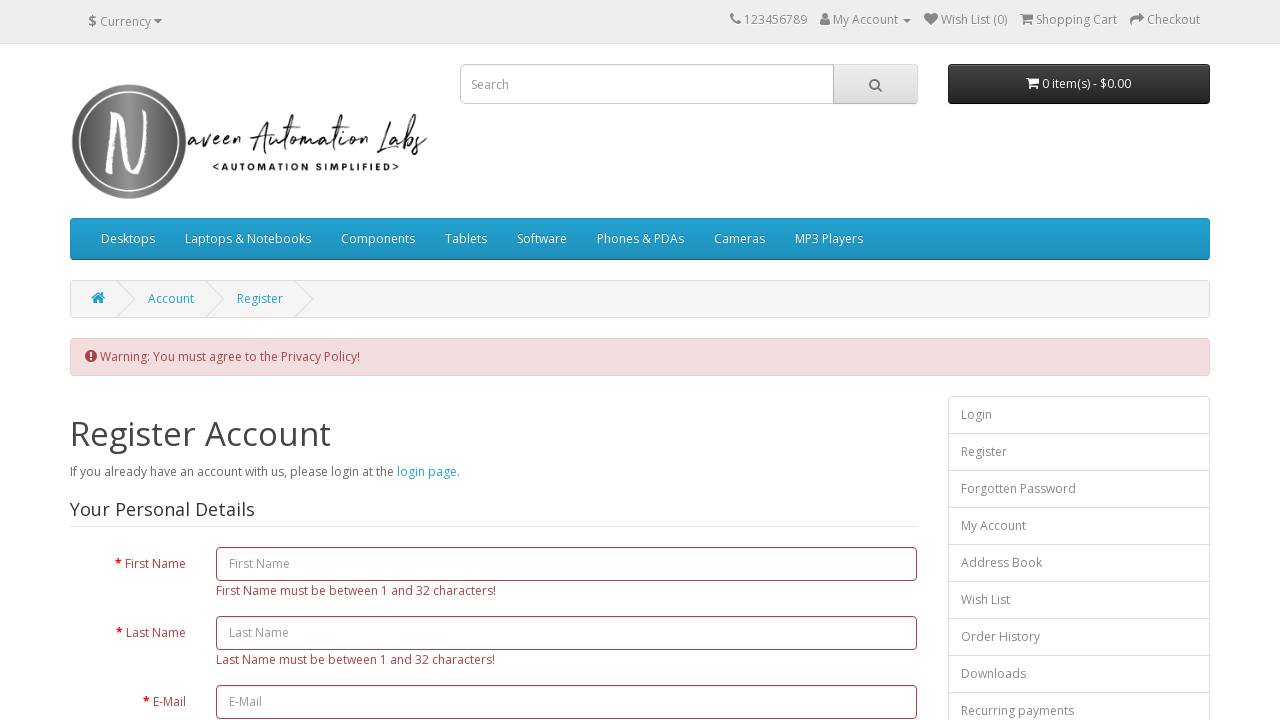

Warning alert message appeared
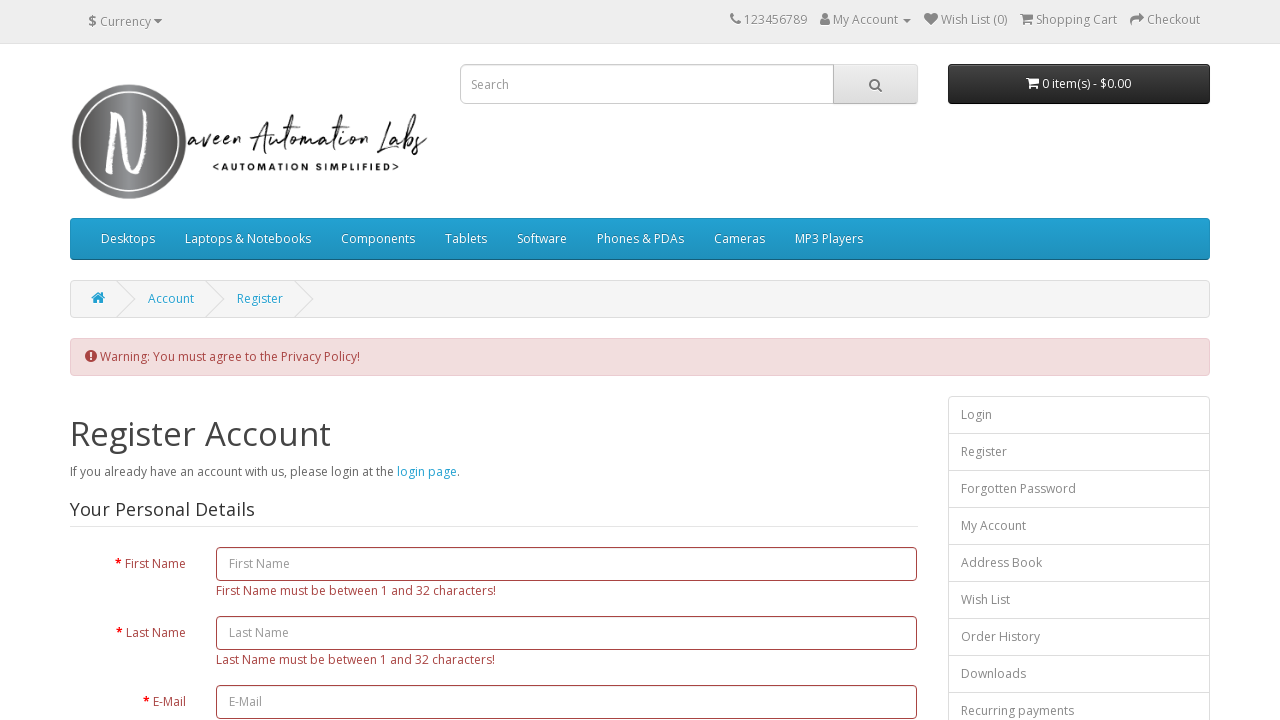

Retrieved warning message text from alert
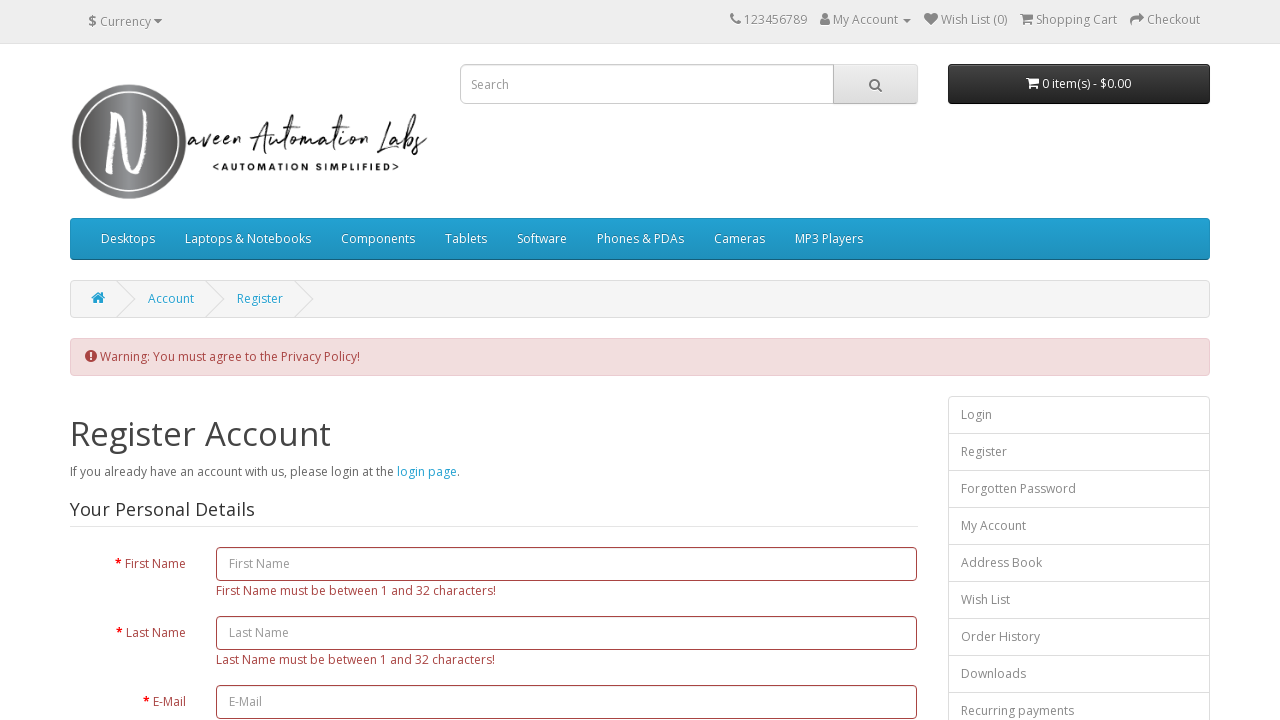

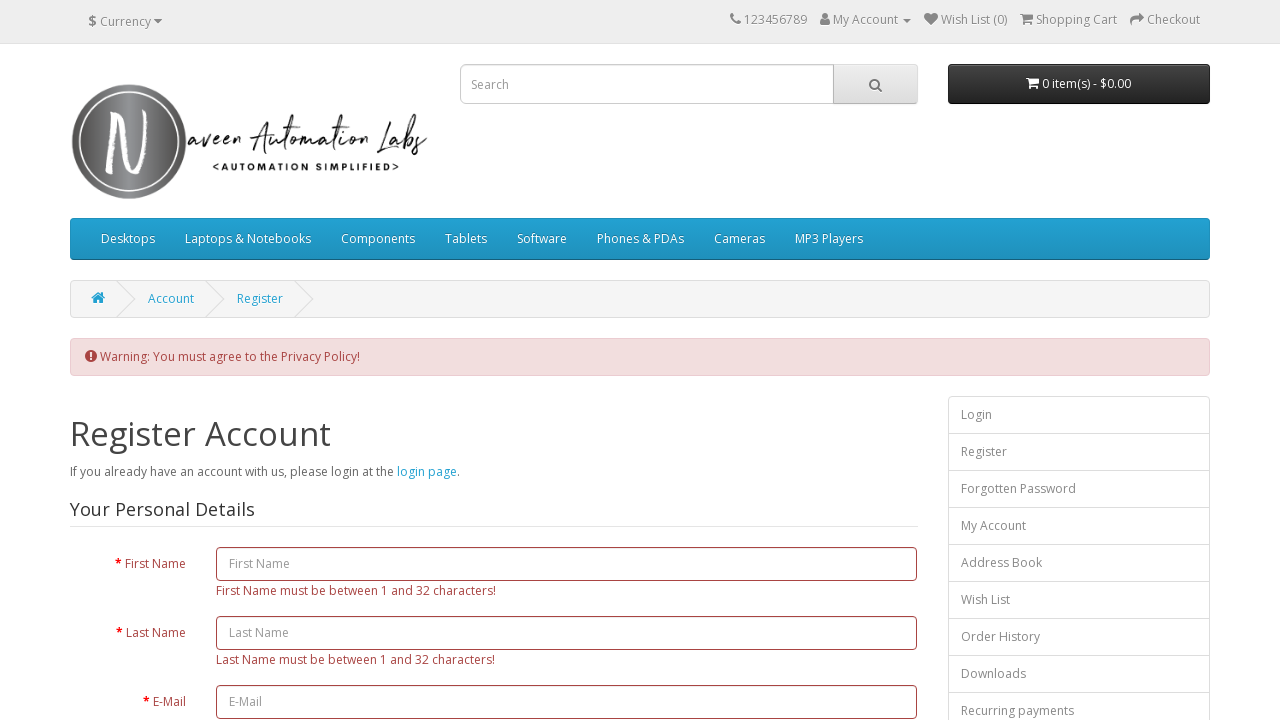